Tests the Not Found API link and verifies the response shows 404 status code

Starting URL: https://demoqa.com/links

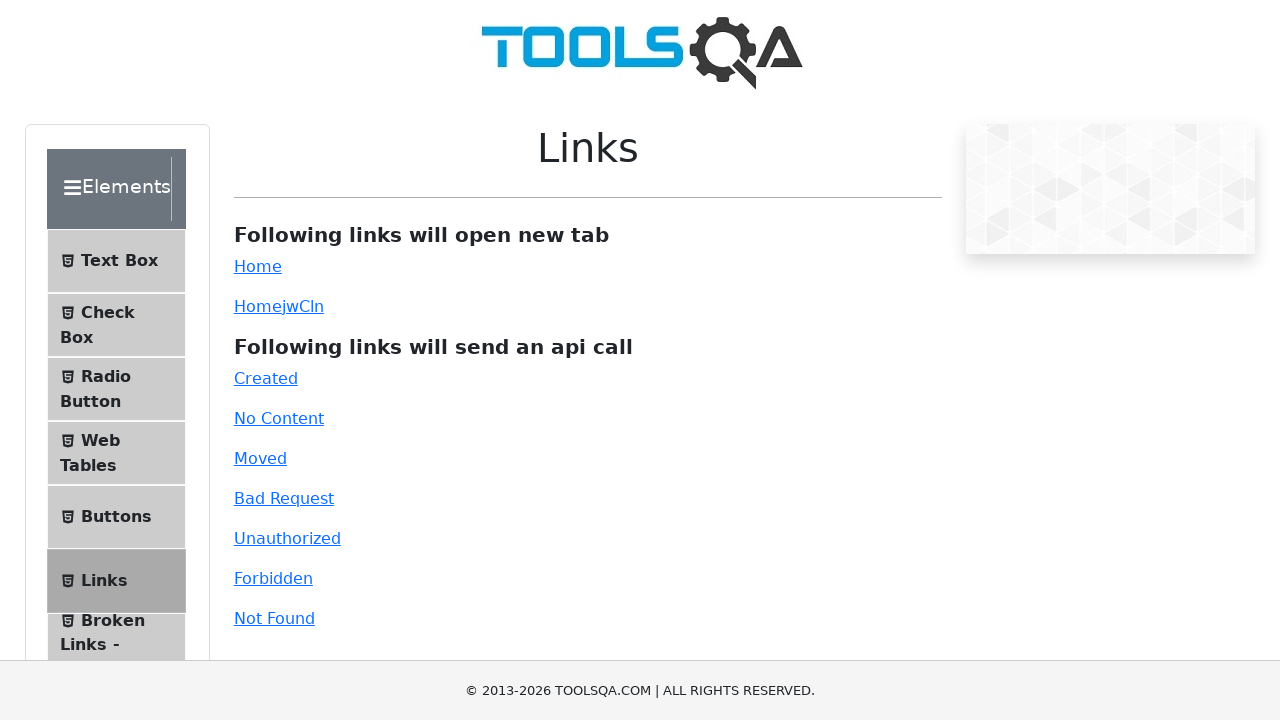

Clicked the Not Found API link at (274, 618) on #invalid-url
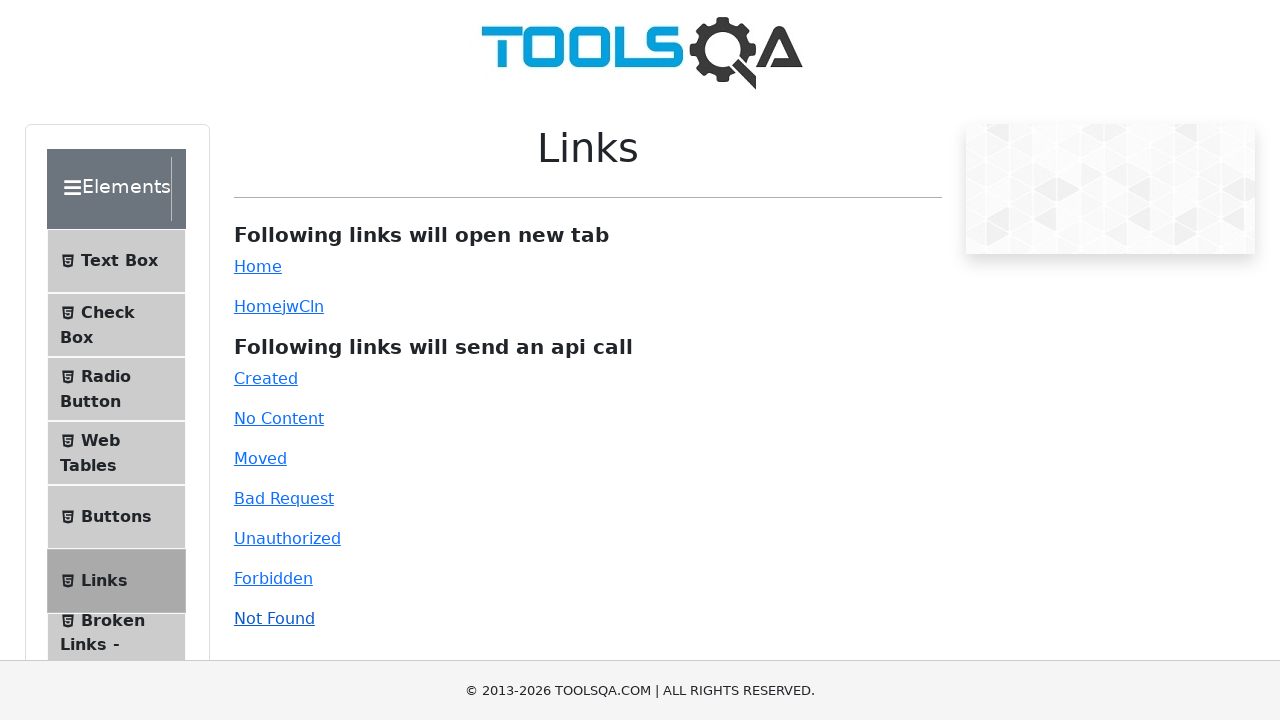

Response message appeared with 404 status code
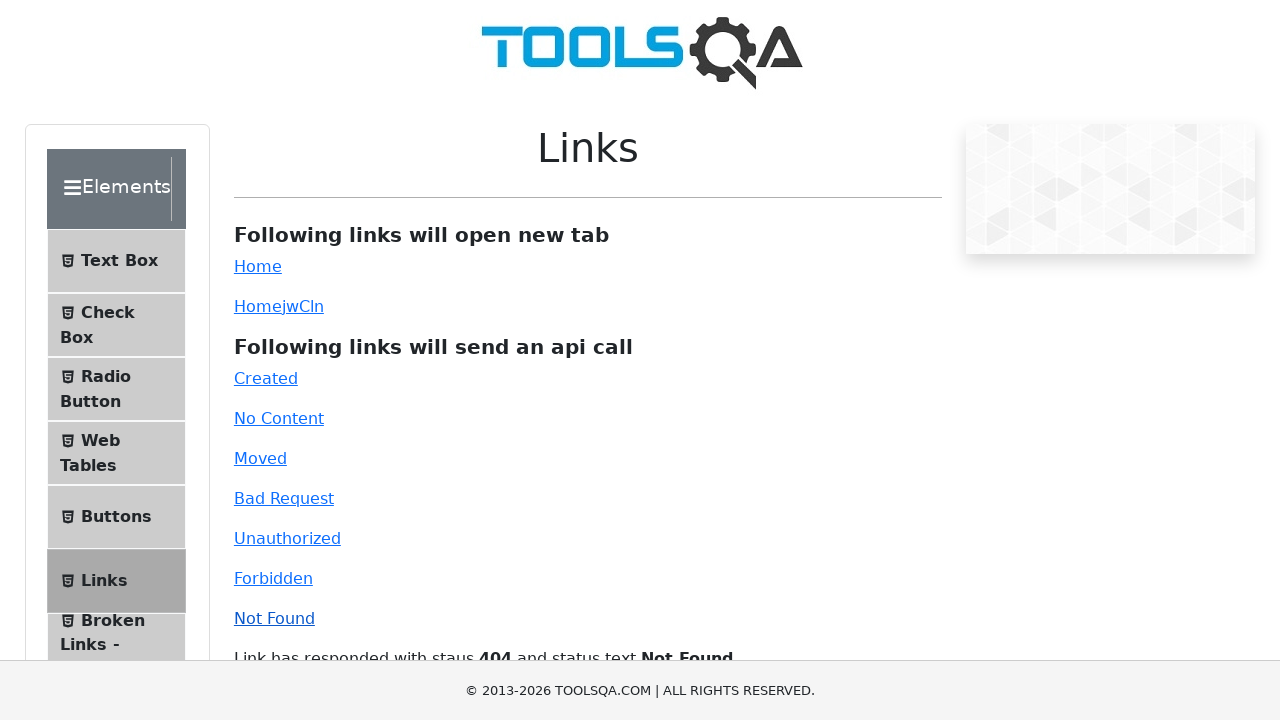

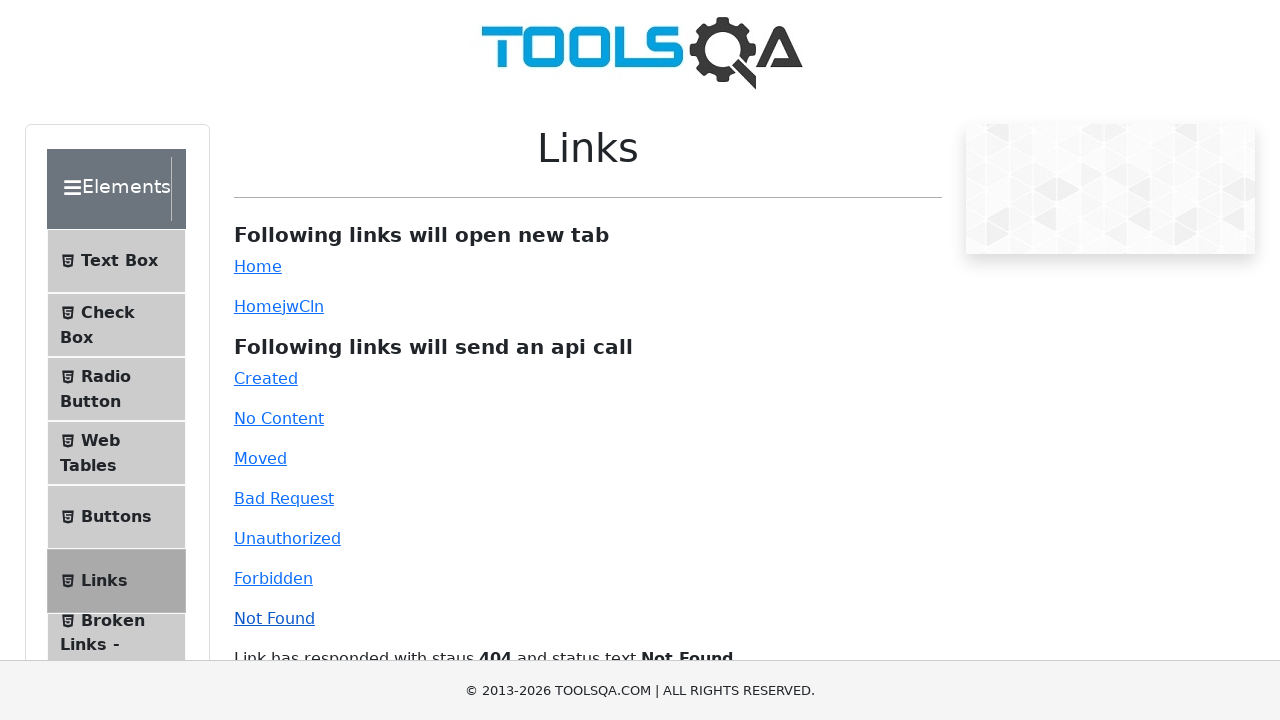